Tests drag and drop functionality on the jQuery UI droppable demo page by dragging an element and dropping it onto a target droppable area.

Starting URL: http://jqueryui.com/resources/demos/droppable/default.html

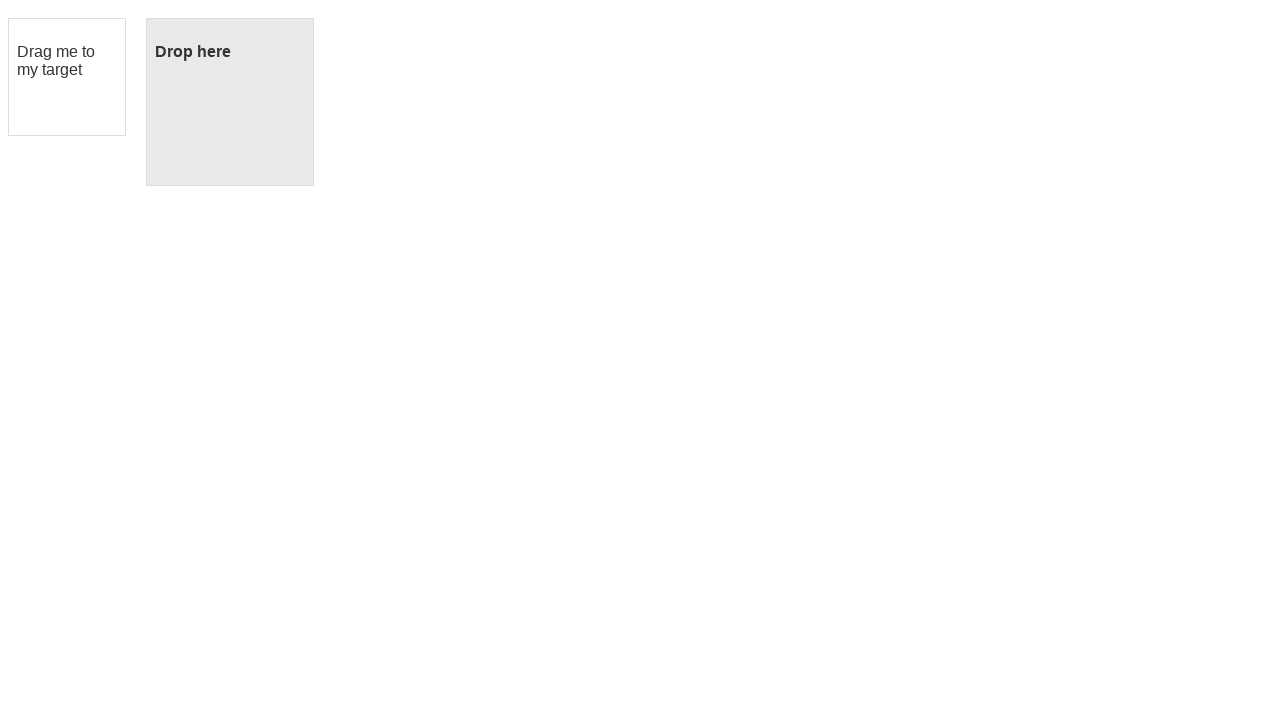

Waited for draggable element to be visible
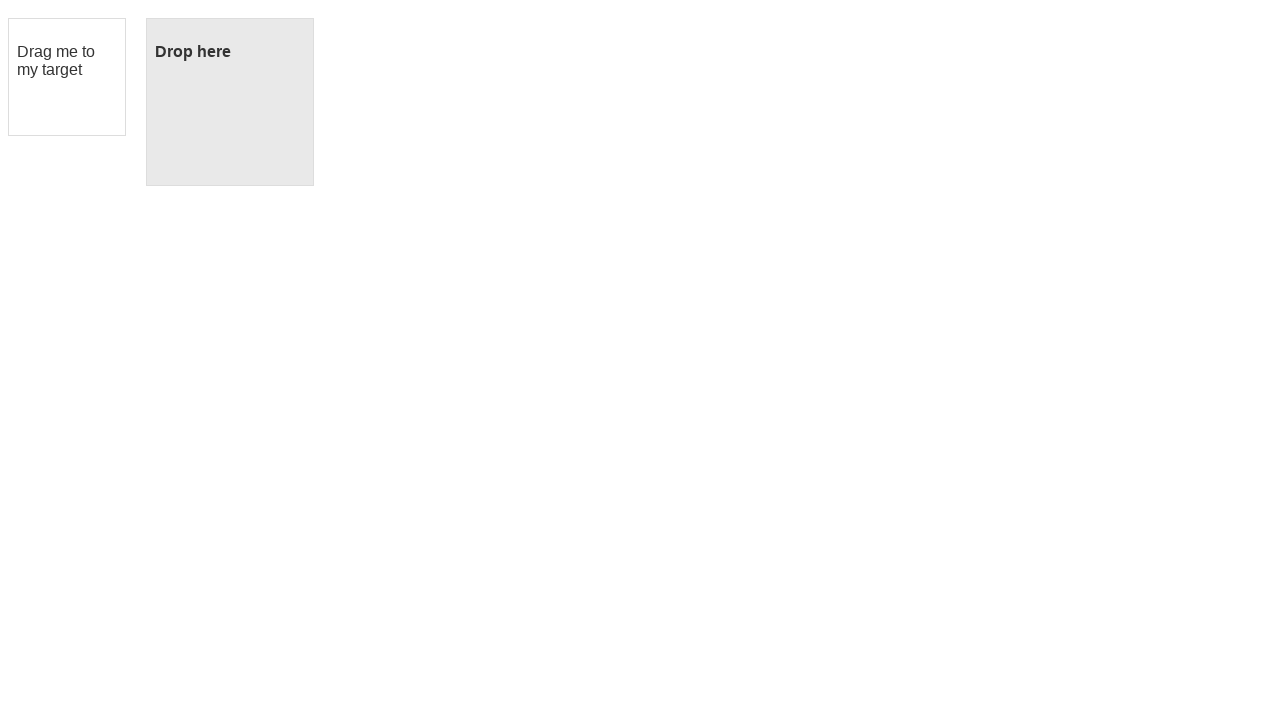

Waited for droppable element to be visible
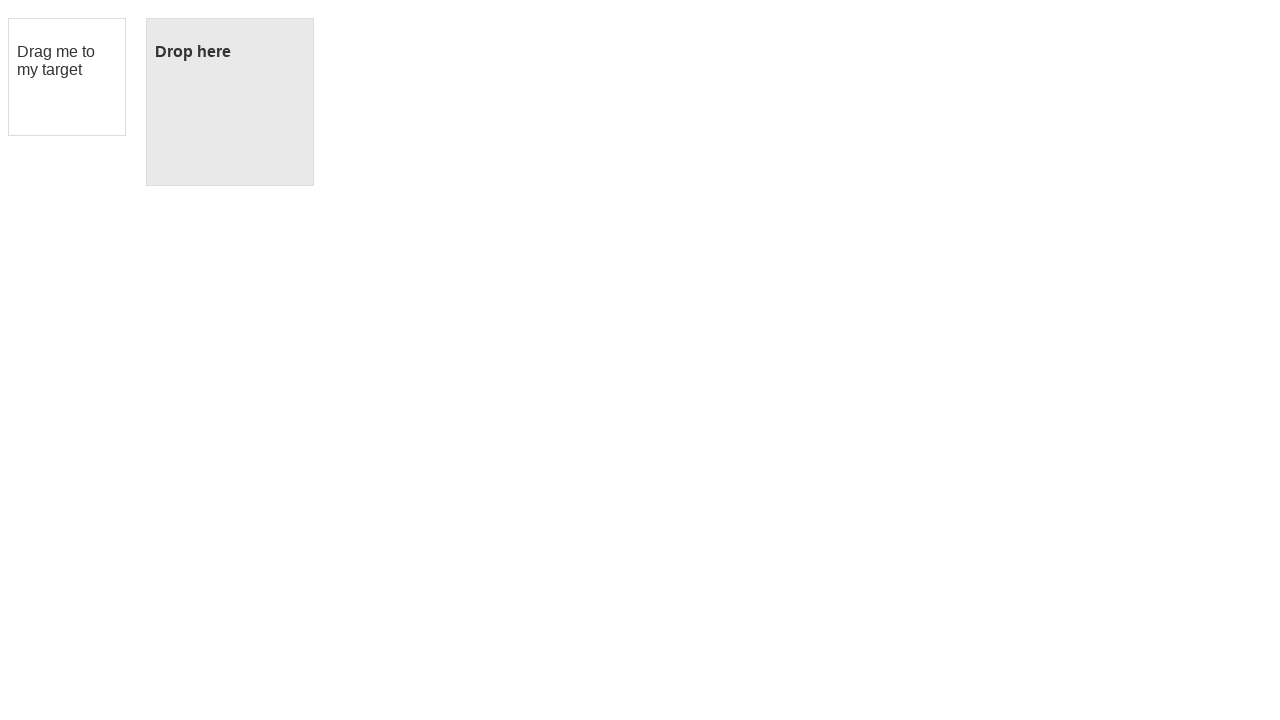

Located draggable element
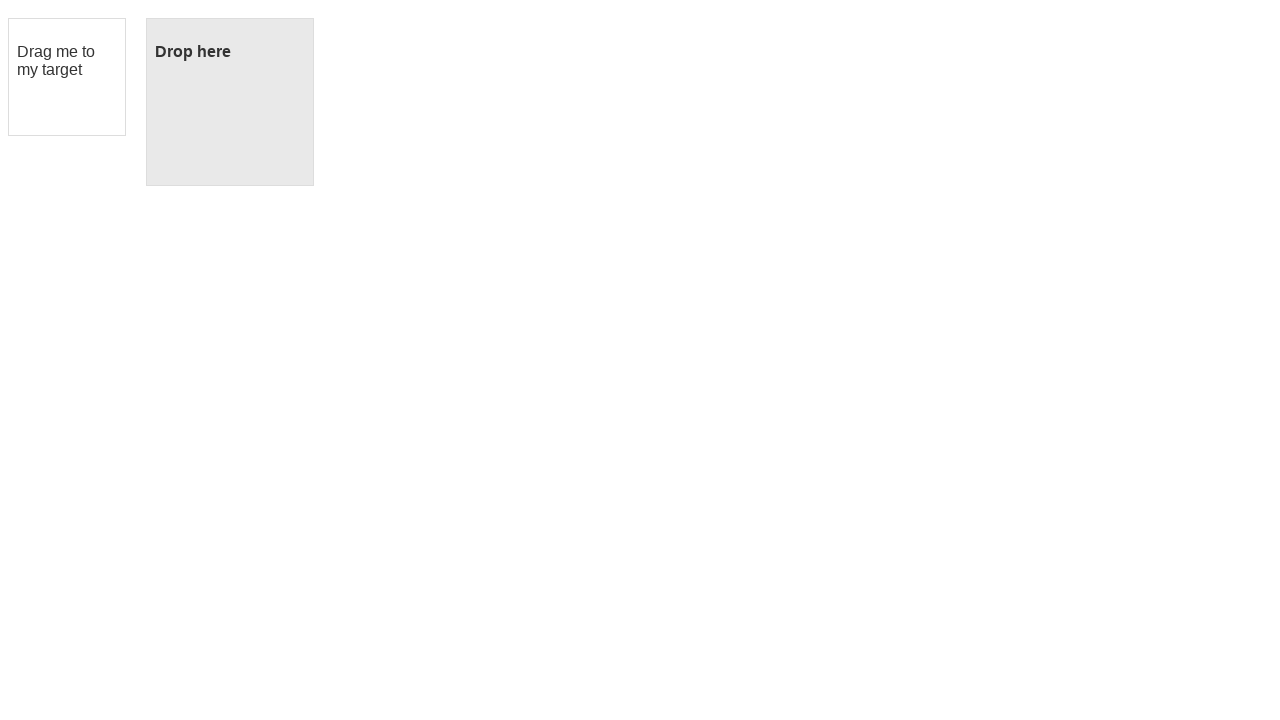

Located droppable element
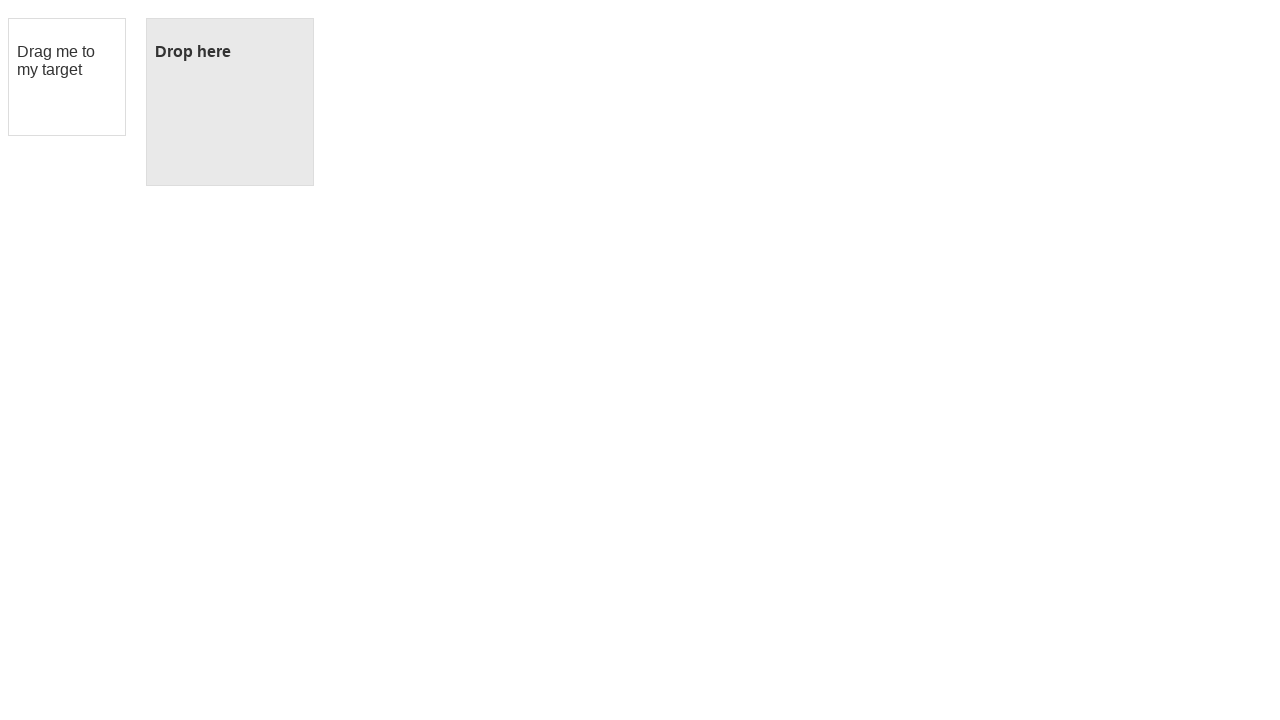

Dragged draggable element onto droppable target area at (230, 102)
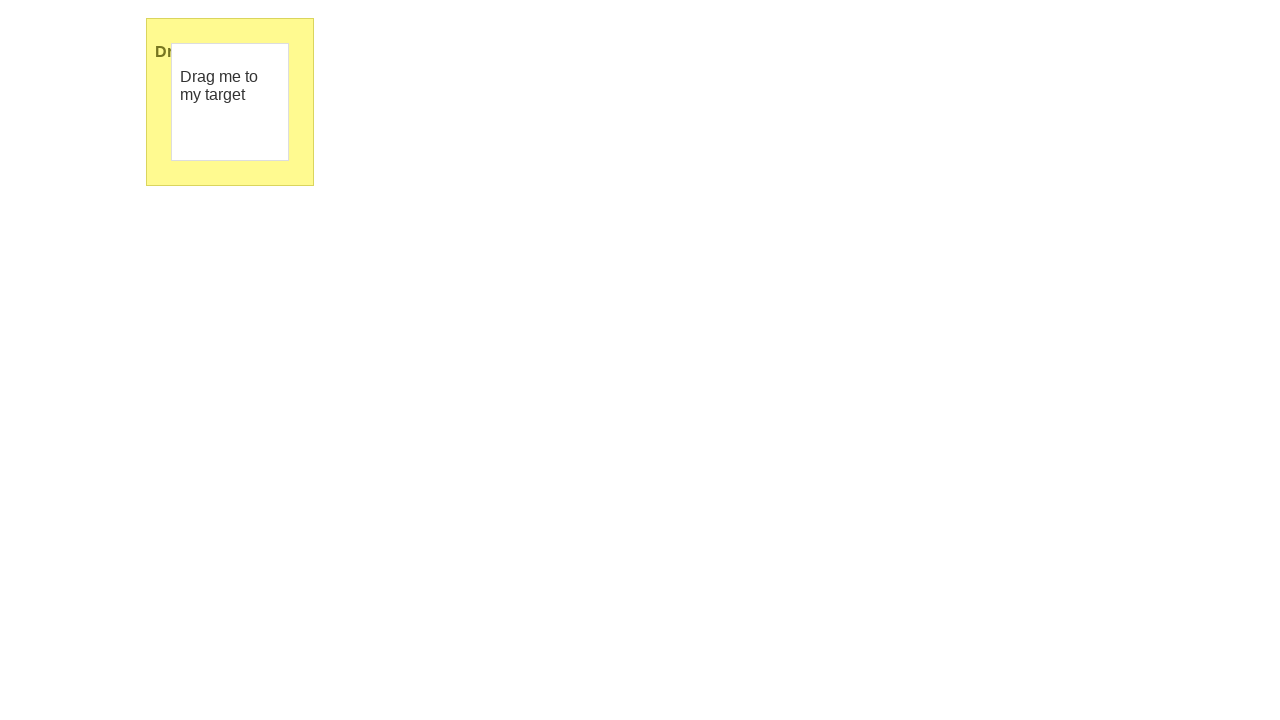

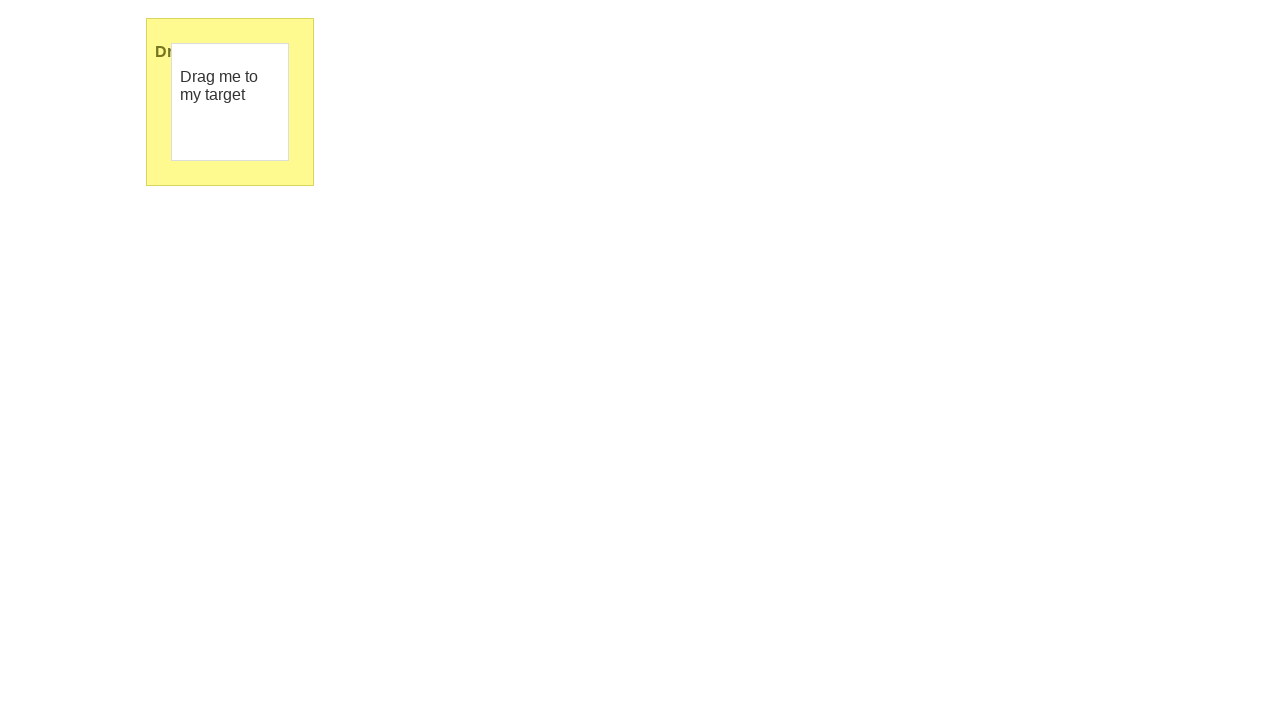